Tests marking individual items as complete by checking their checkboxes

Starting URL: https://demo.playwright.dev/todomvc

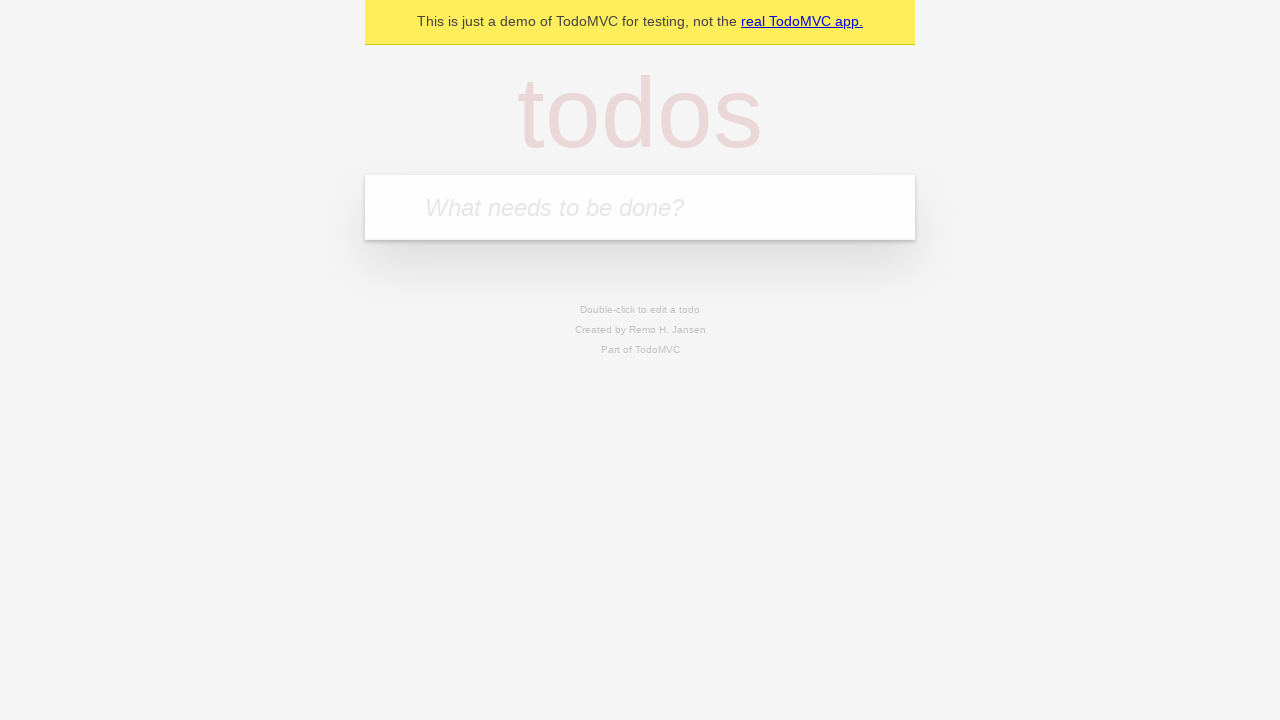

Filled todo input with 'buy some cheese' on internal:attr=[placeholder="What needs to be done?"i]
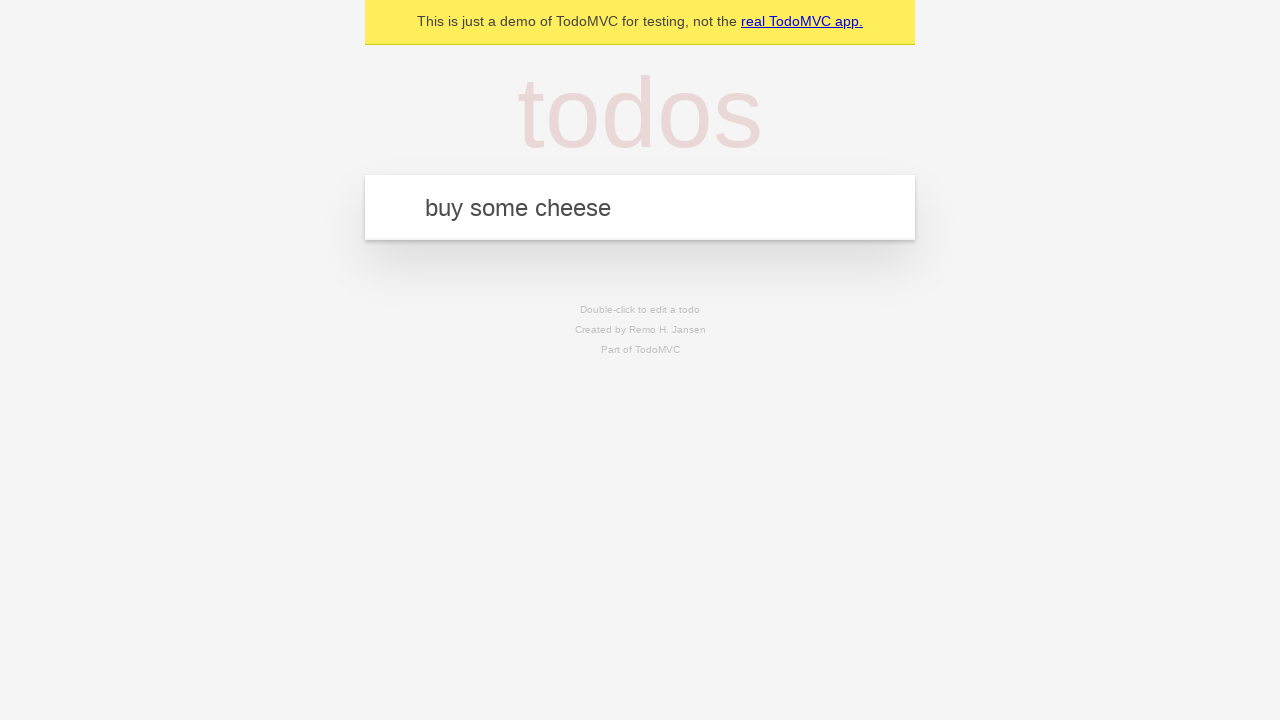

Pressed Enter to create todo item 'buy some cheese' on internal:attr=[placeholder="What needs to be done?"i]
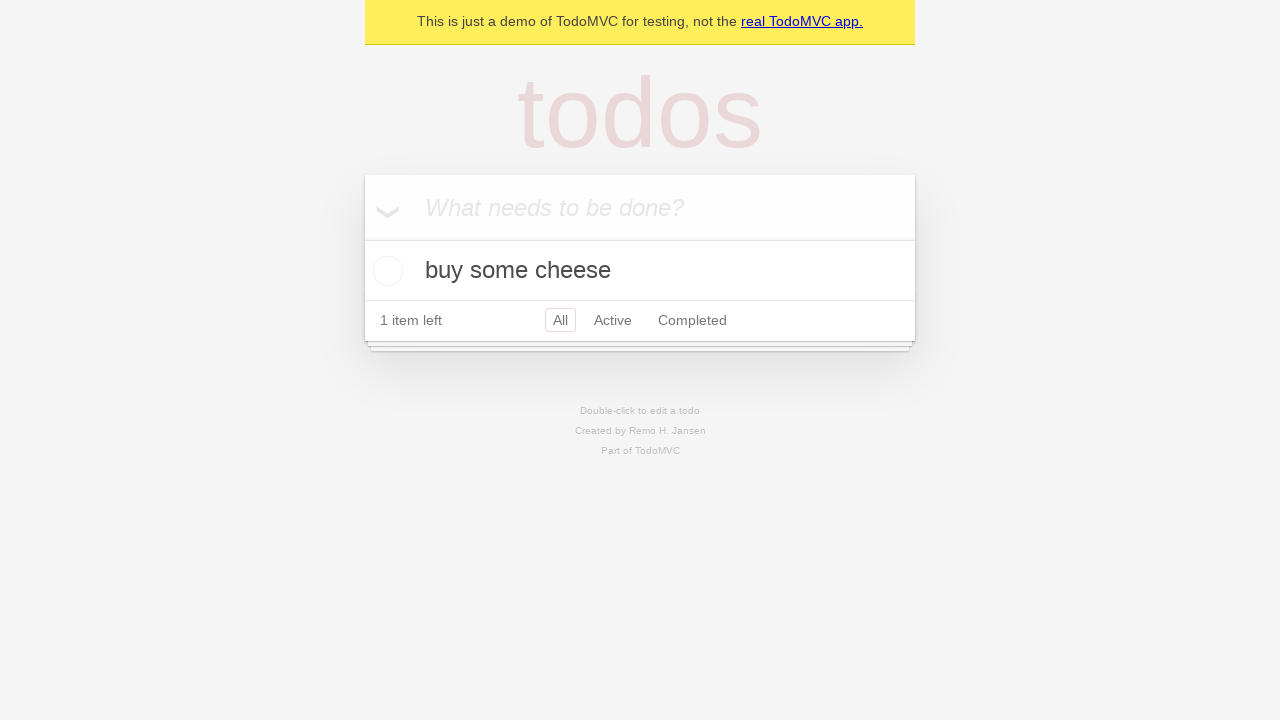

Filled todo input with 'feed the cat' on internal:attr=[placeholder="What needs to be done?"i]
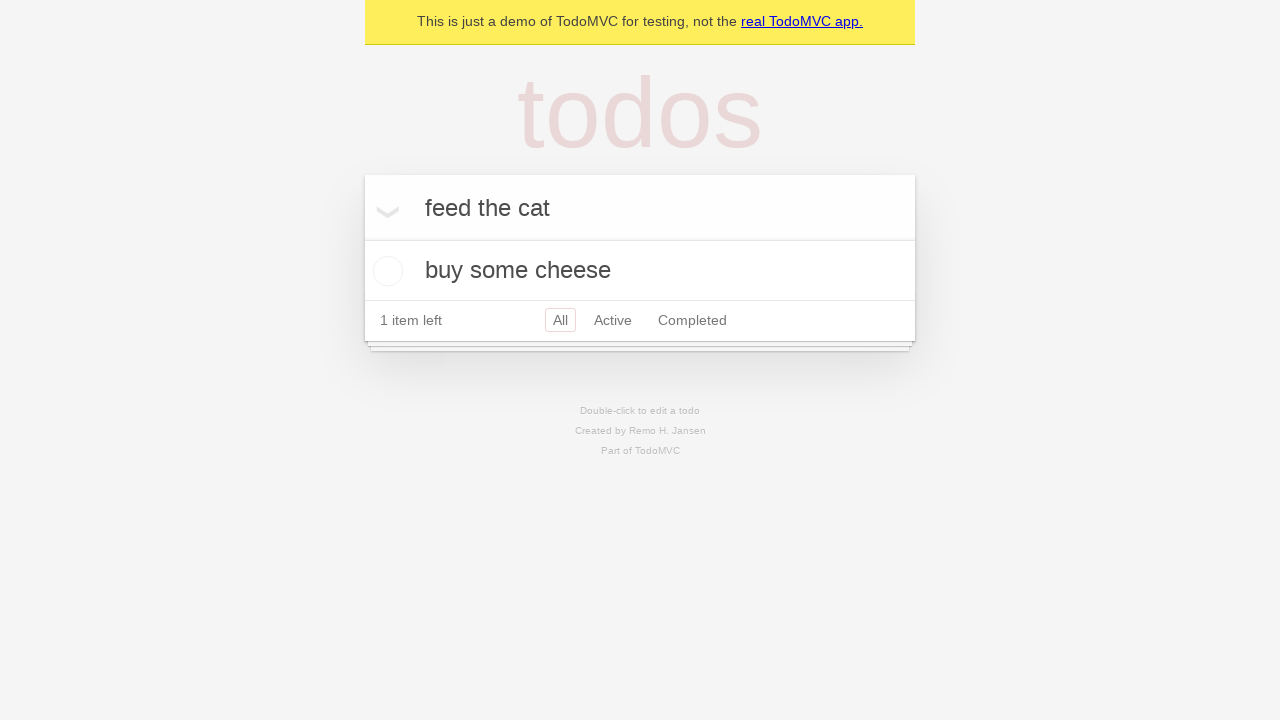

Pressed Enter to create todo item 'feed the cat' on internal:attr=[placeholder="What needs to be done?"i]
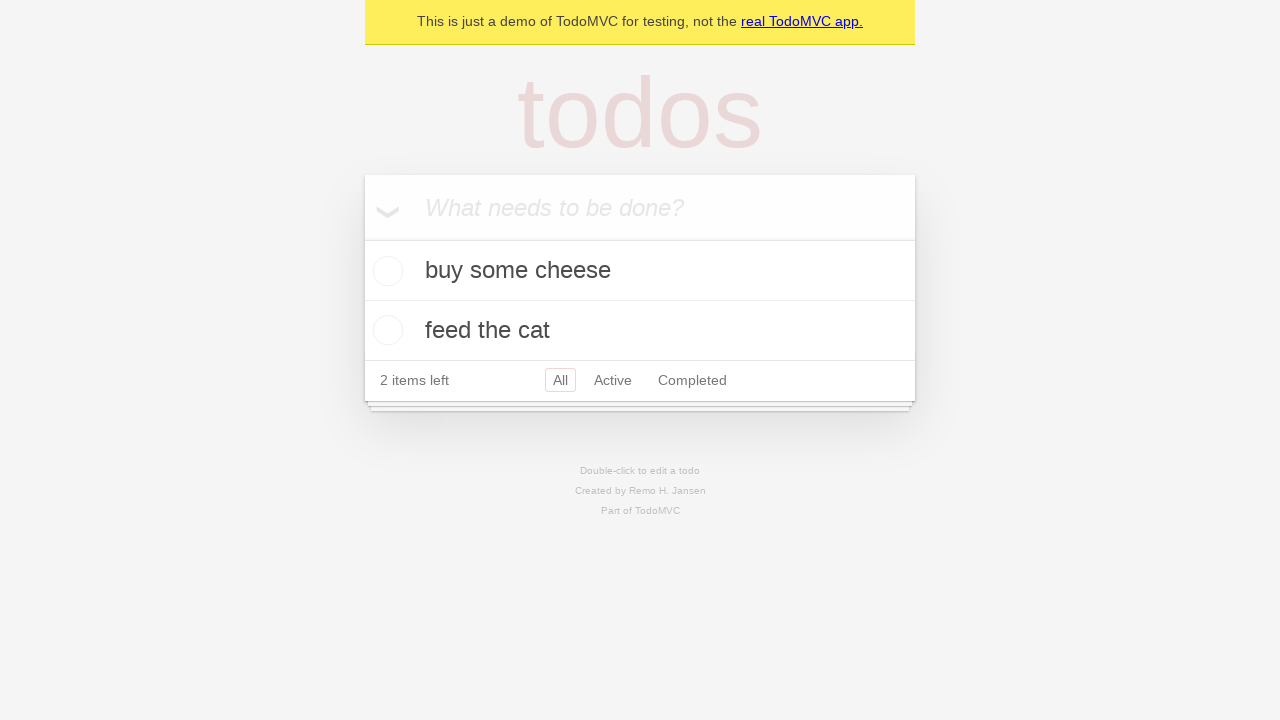

Waited for second todo item to load
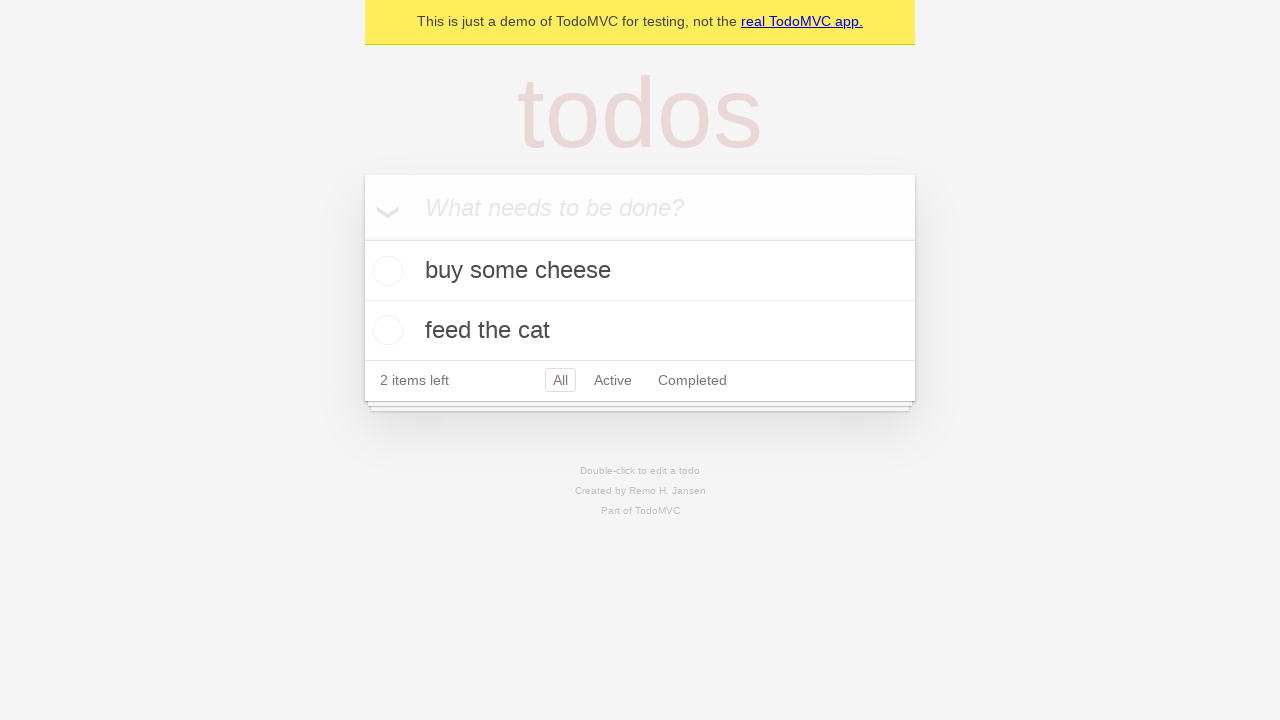

Checked checkbox for first todo item 'buy some cheese' at (385, 271) on internal:testid=[data-testid="todo-item"s] >> nth=0 >> internal:role=checkbox
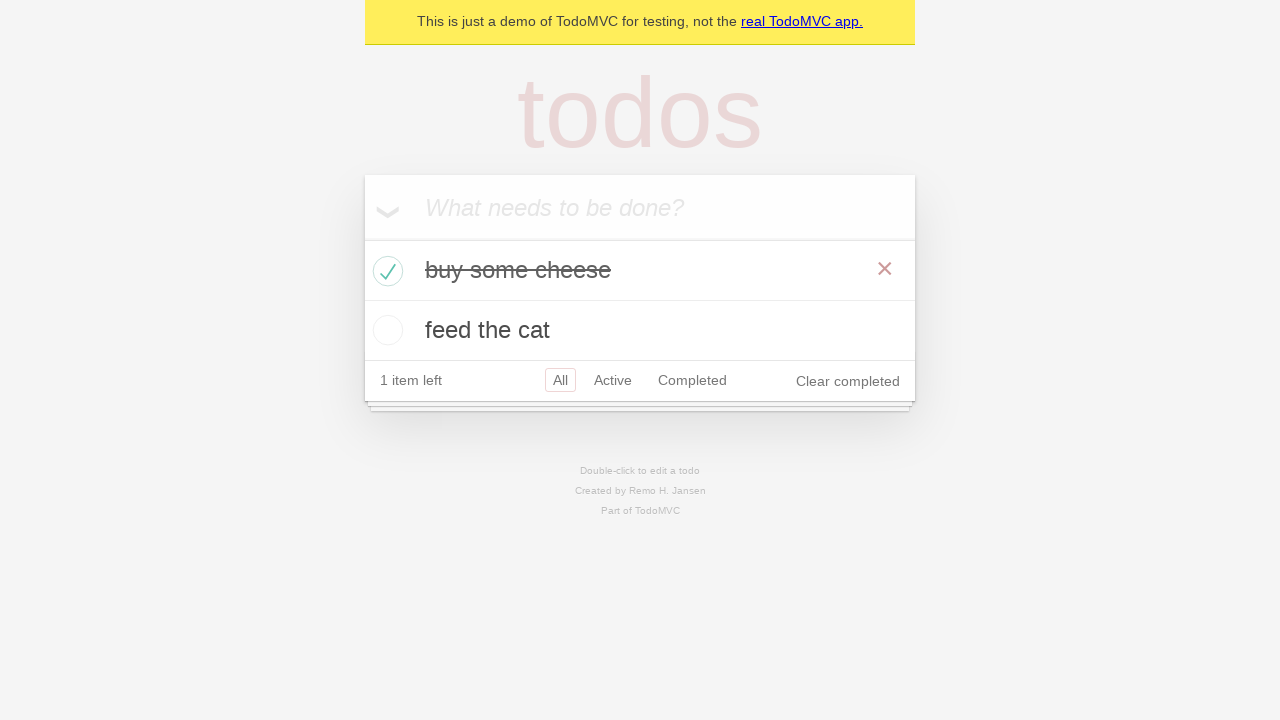

Checked checkbox for second todo item 'feed the cat' at (385, 330) on internal:testid=[data-testid="todo-item"s] >> nth=1 >> internal:role=checkbox
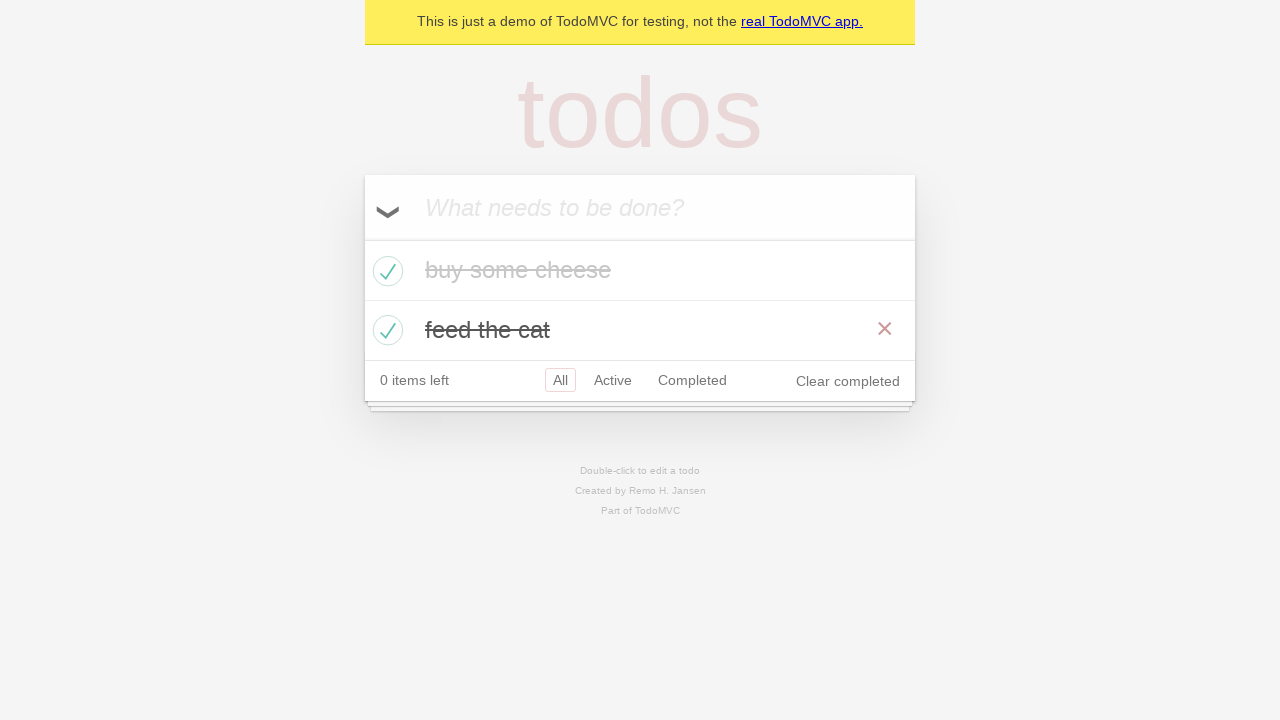

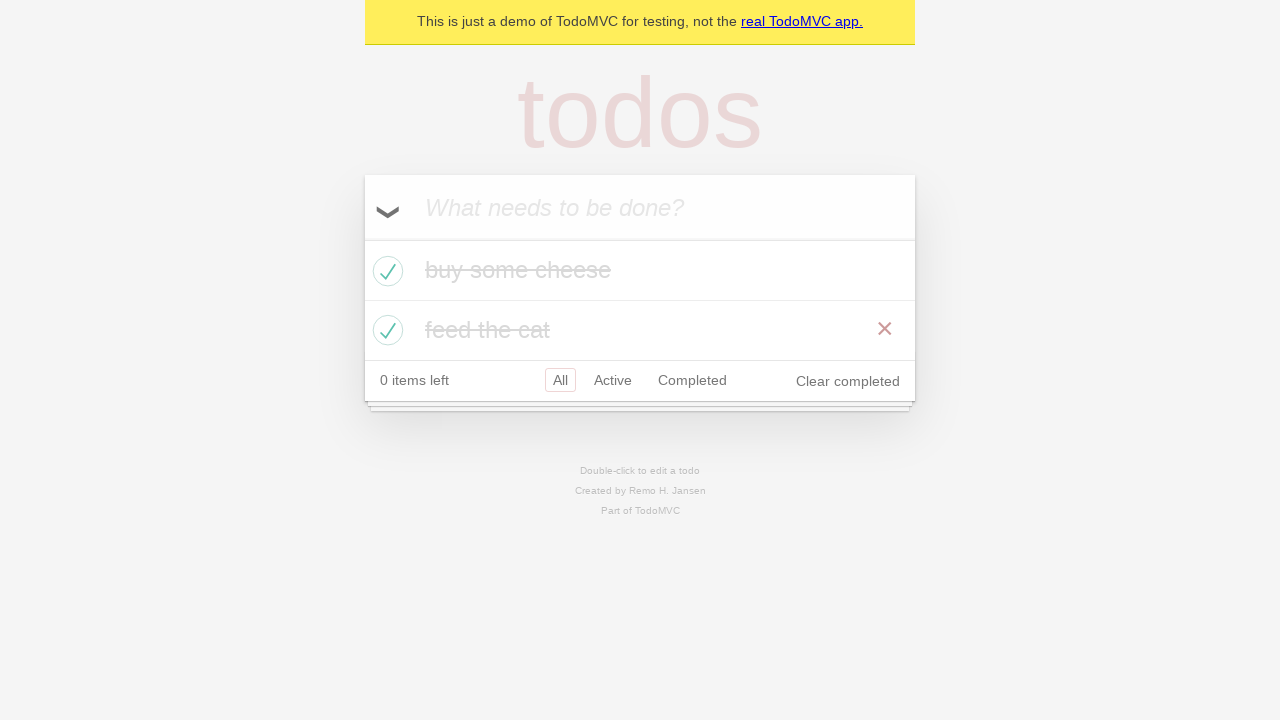